Navigates to Nike's Spanish website search results page for "calcetines" (socks) and waits for the product cards to load, verifying that product information elements are present.

Starting URL: https://www.nike.com/es/w?q=calcetines&vst=calcetines

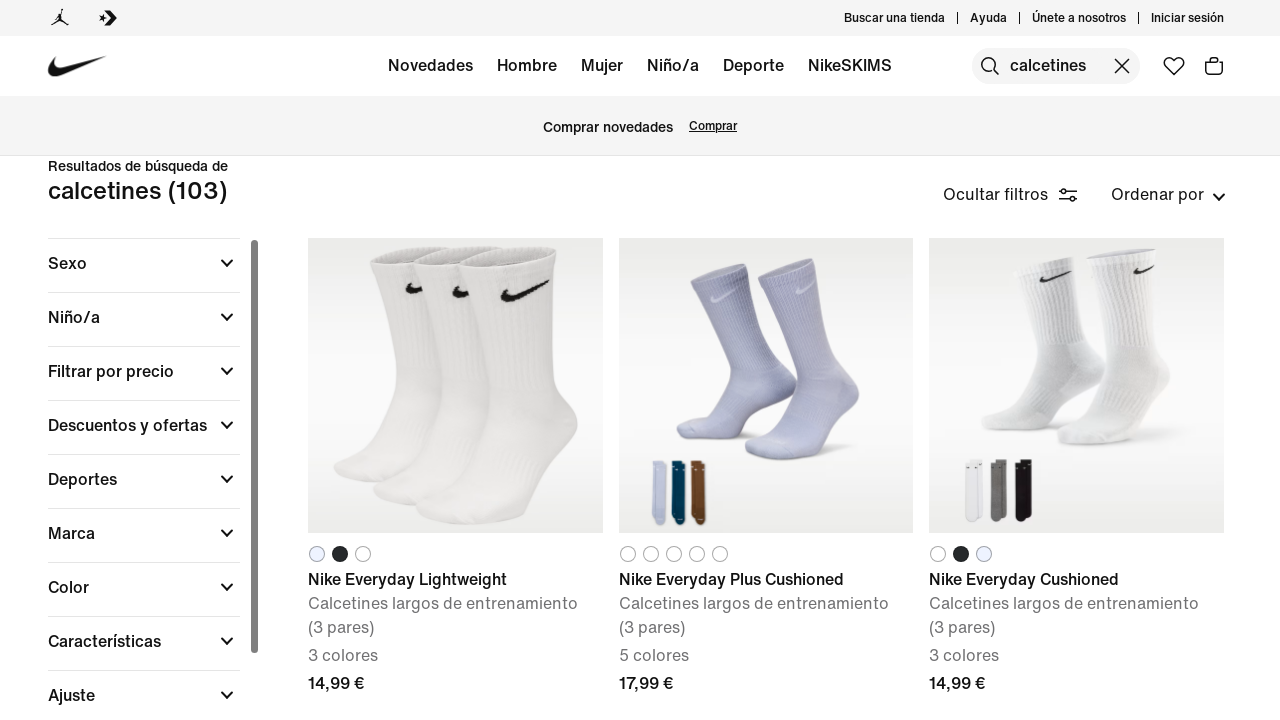

Waited for product cards to load on Nike search results page
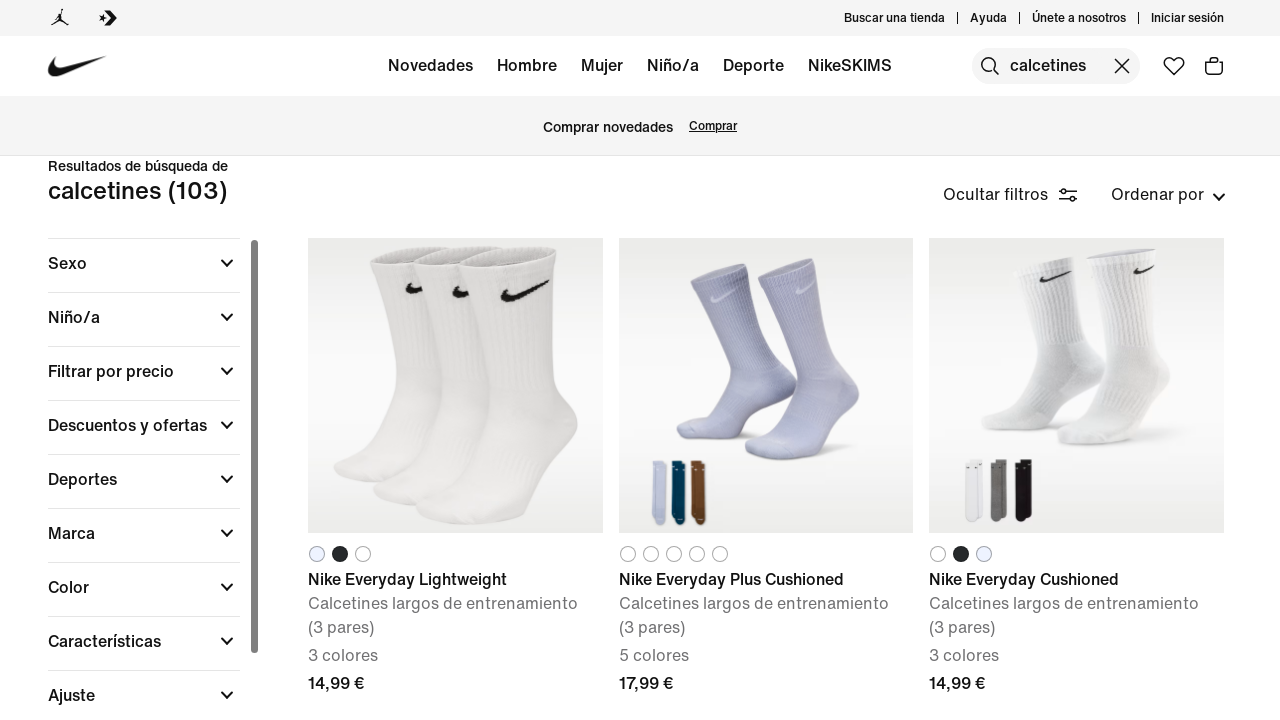

Waited 2 seconds for dynamic content to fully load
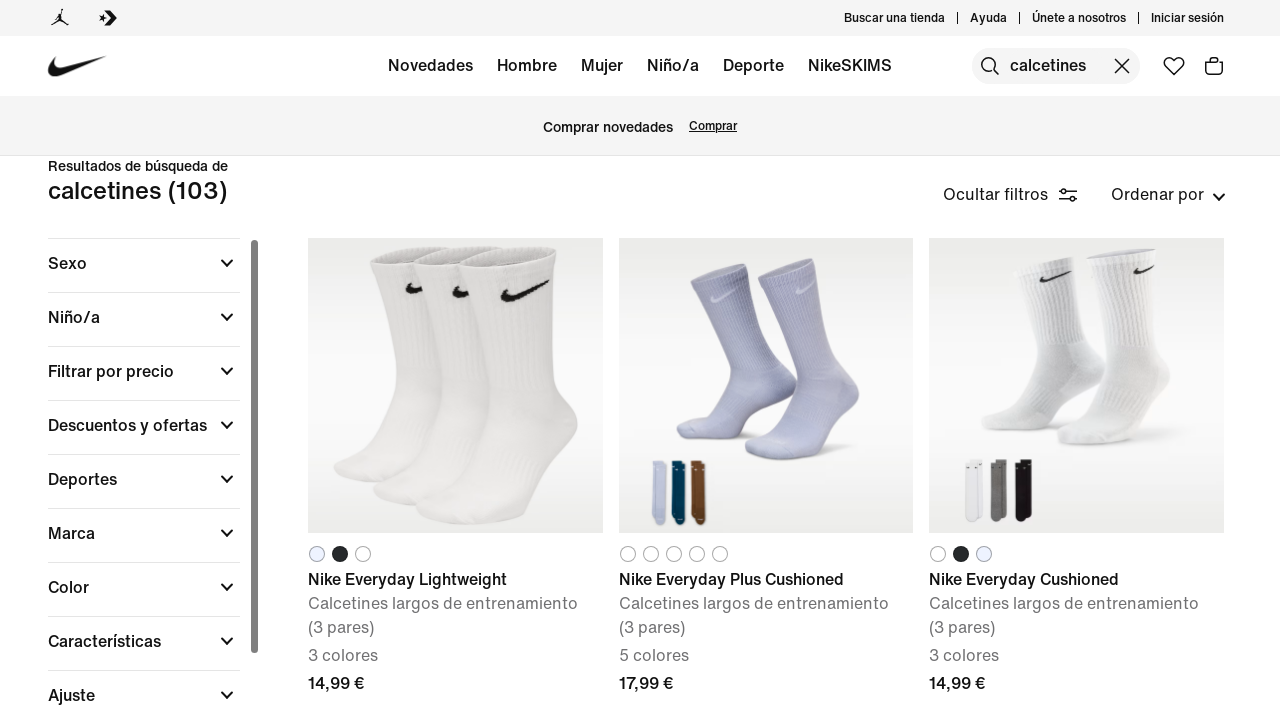

Verified product card titles are present
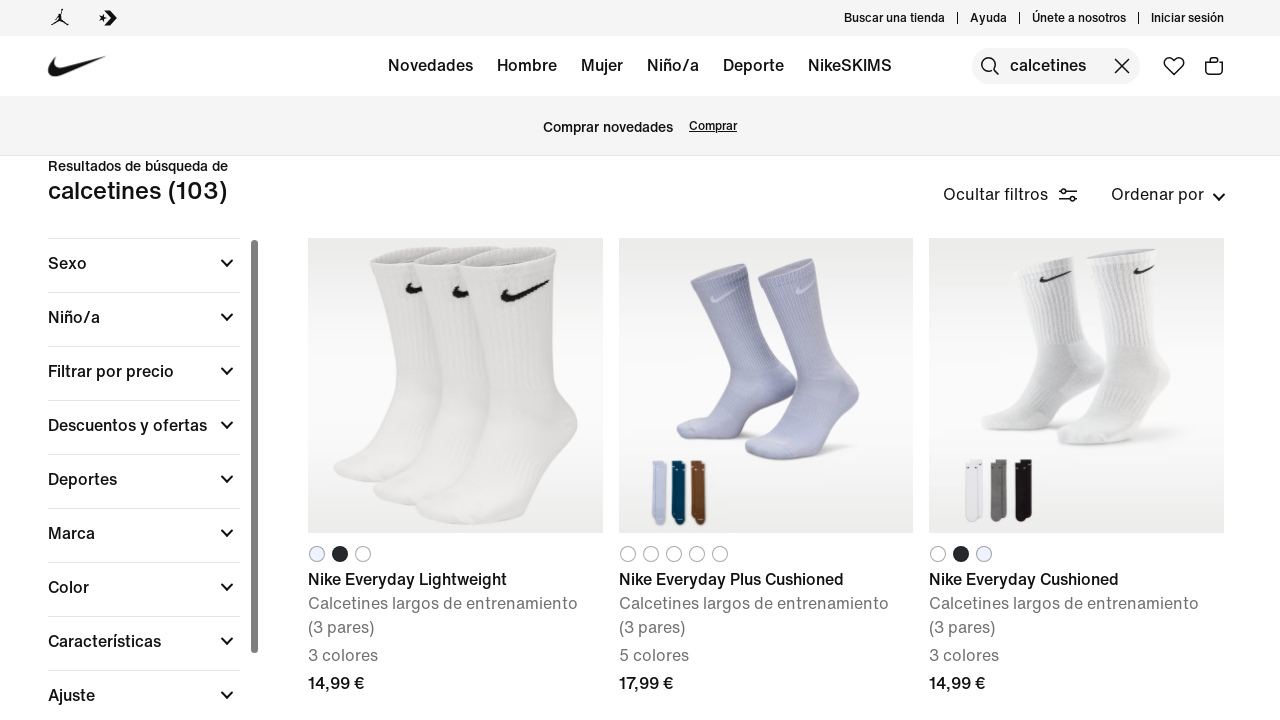

Verified product prices are present
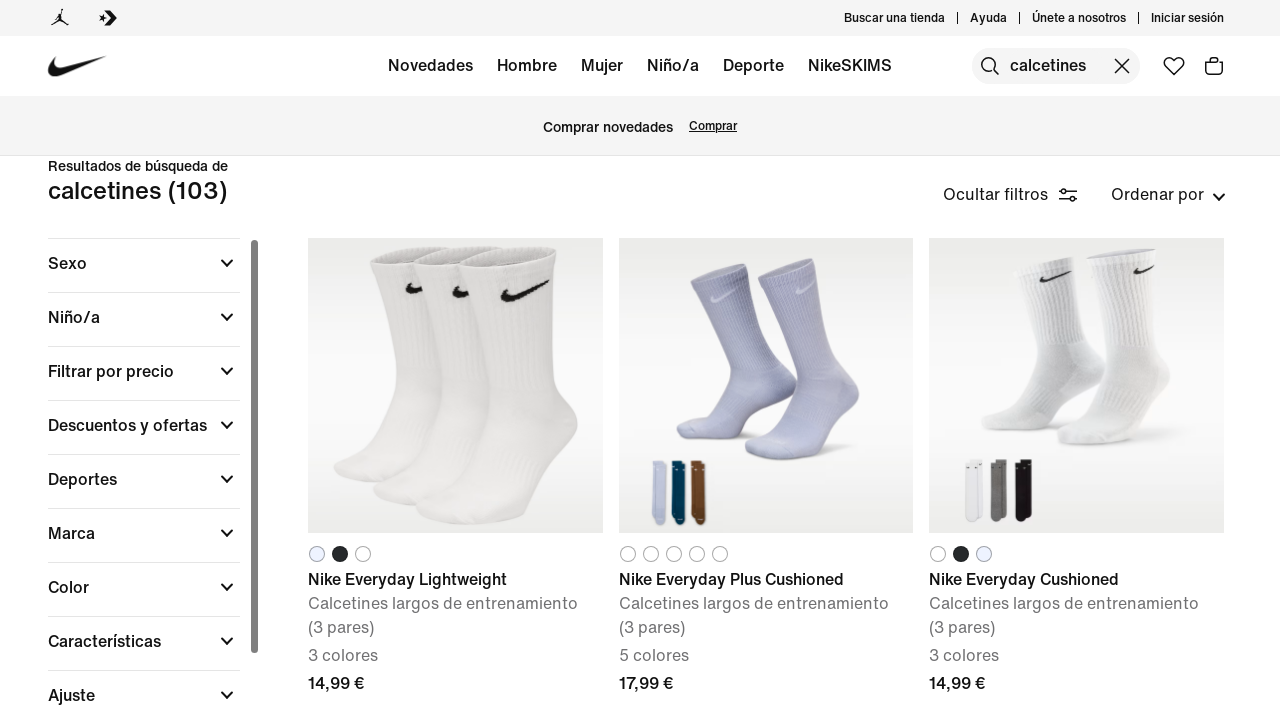

Verified product card hero images are present
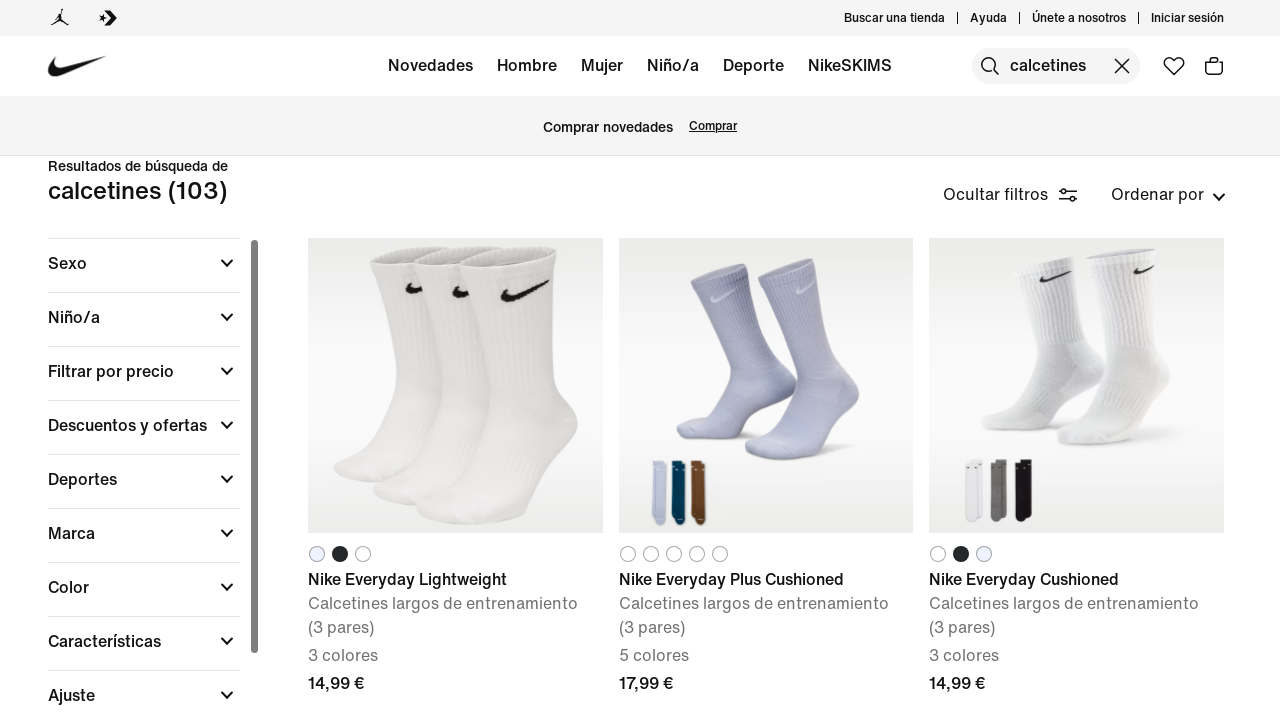

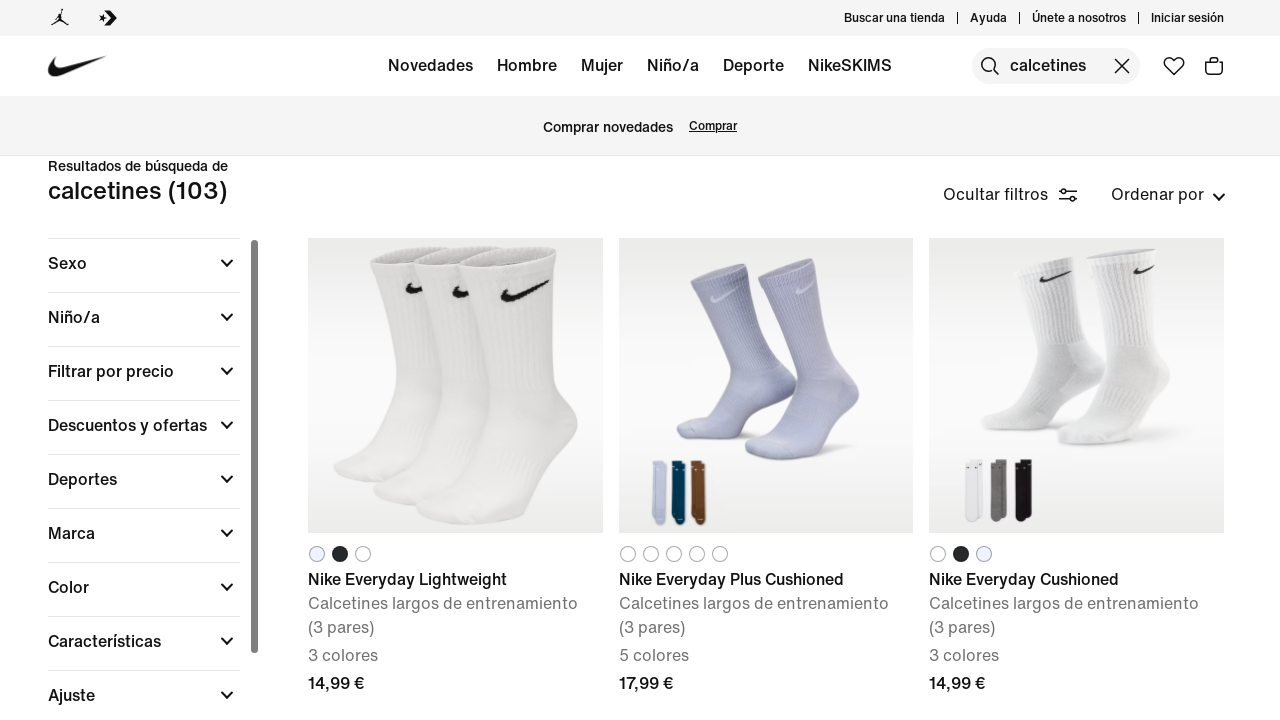